Tests search functionality by entering author surname with special symbols and verifying "Nothing is found" message appears

Starting URL: https://www.sharelane.com/cgi-bin/main.py

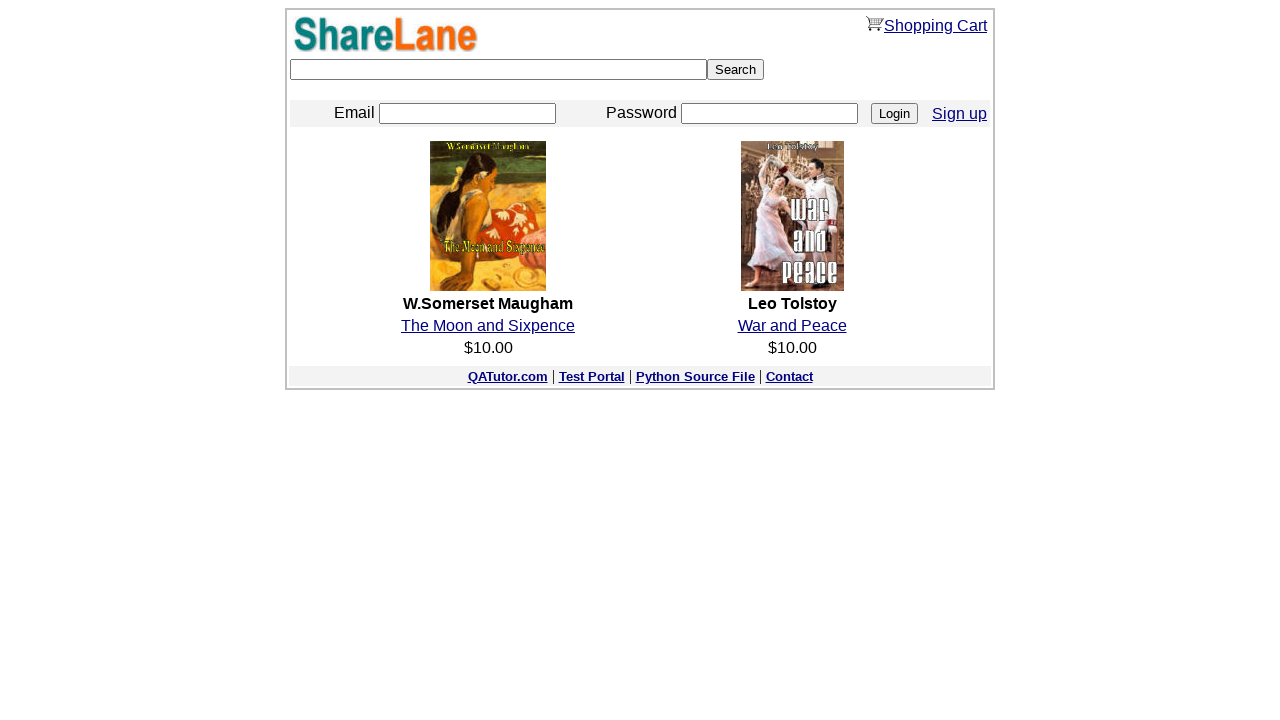

Filled search box with author surname containing special symbols '#@!Tw@ain#' on input[type='text']
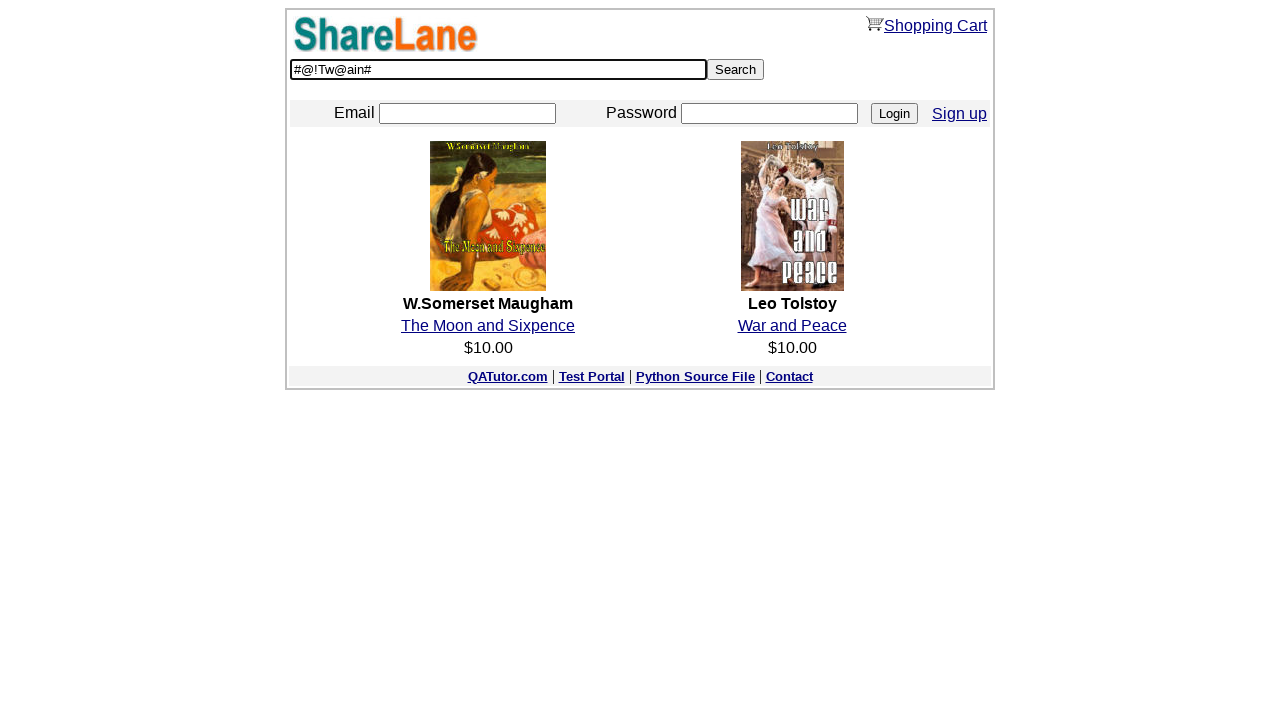

Clicked search button to perform search at (736, 70) on input[value='Search']
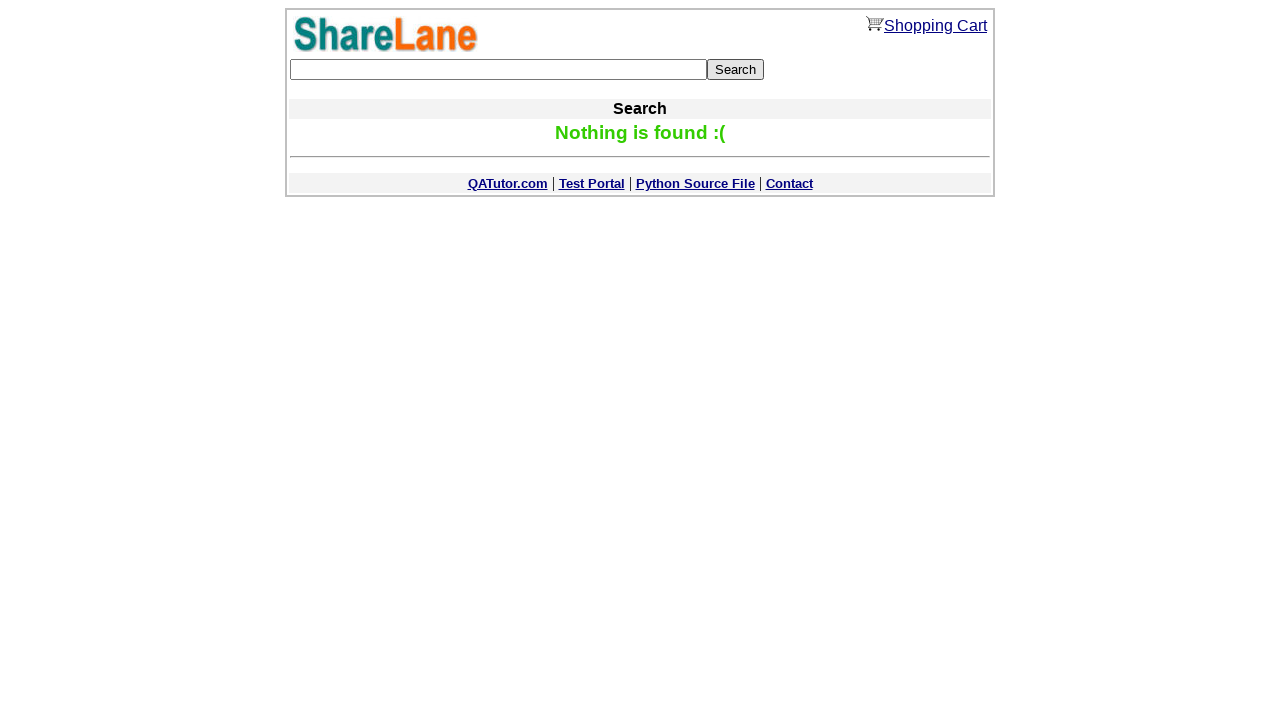

Waited for and verified 'Nothing is found' confirmation message appeared
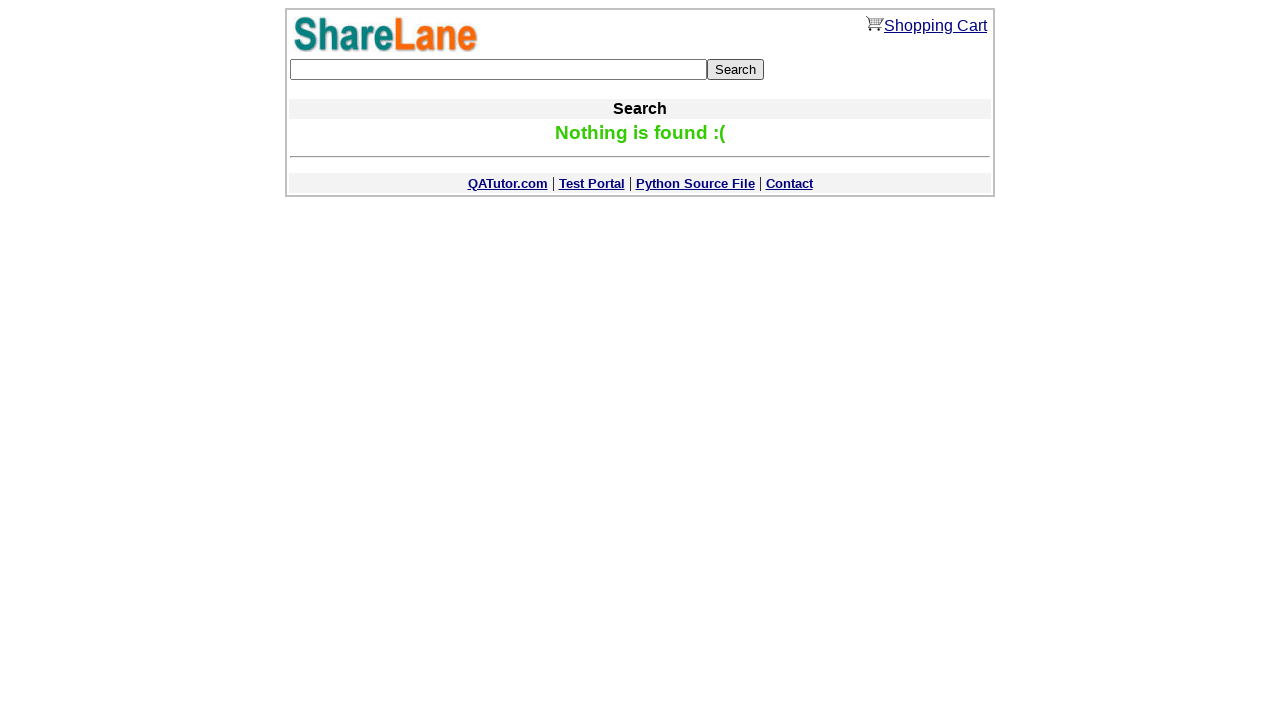

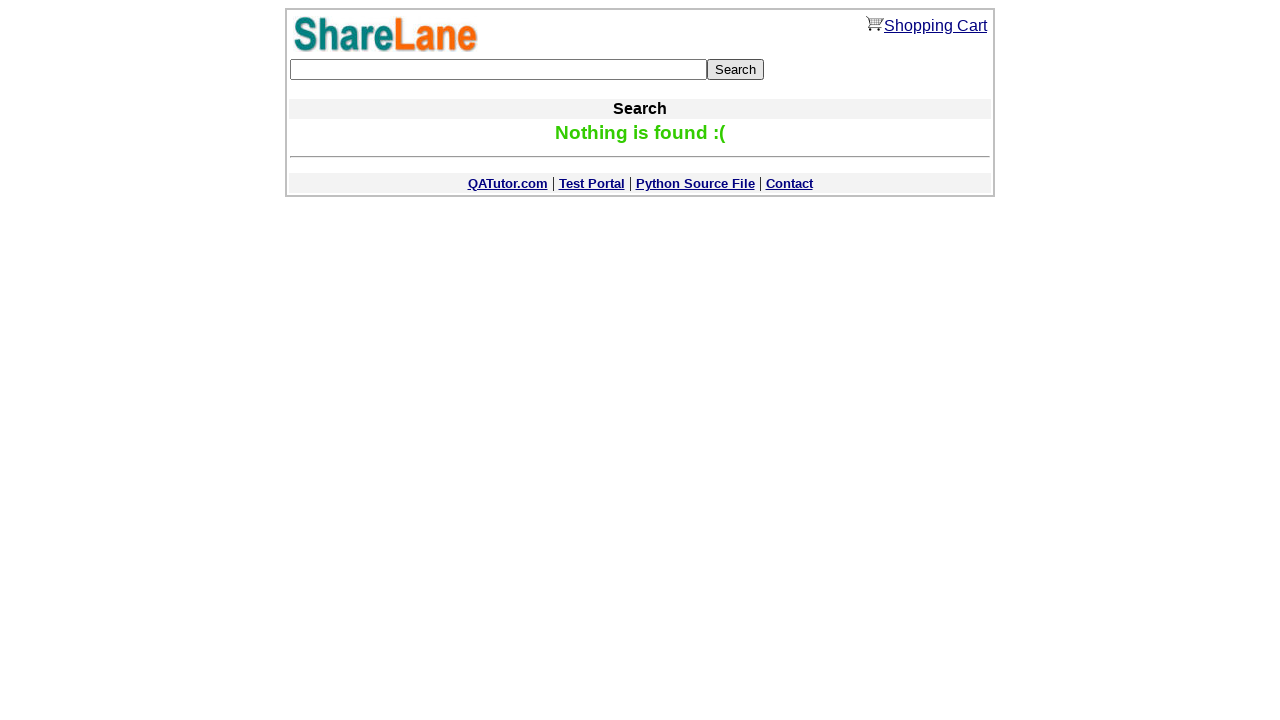